Tests mouse interactions including hover and control-click to open link in new tab

Starting URL: https://www.mphasis.com/home.html

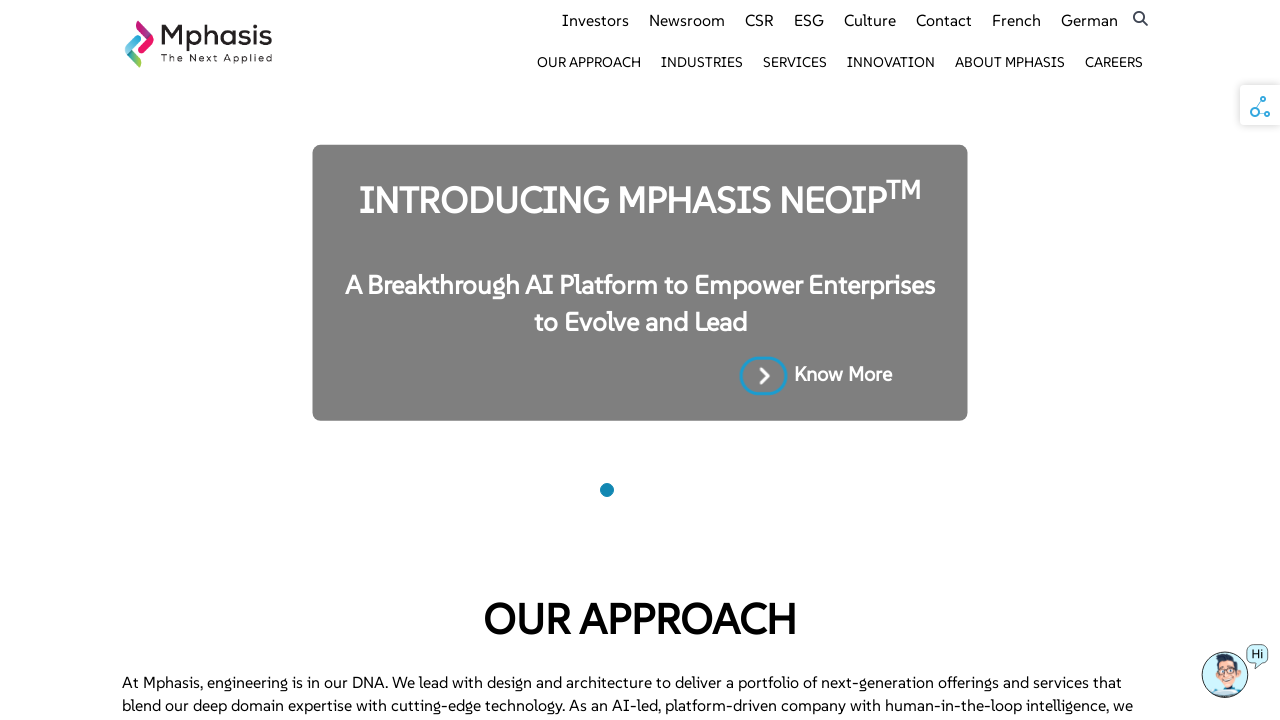

Hovered over Industries menu item at (702, 62) on xpath=//a[text()='Industries']
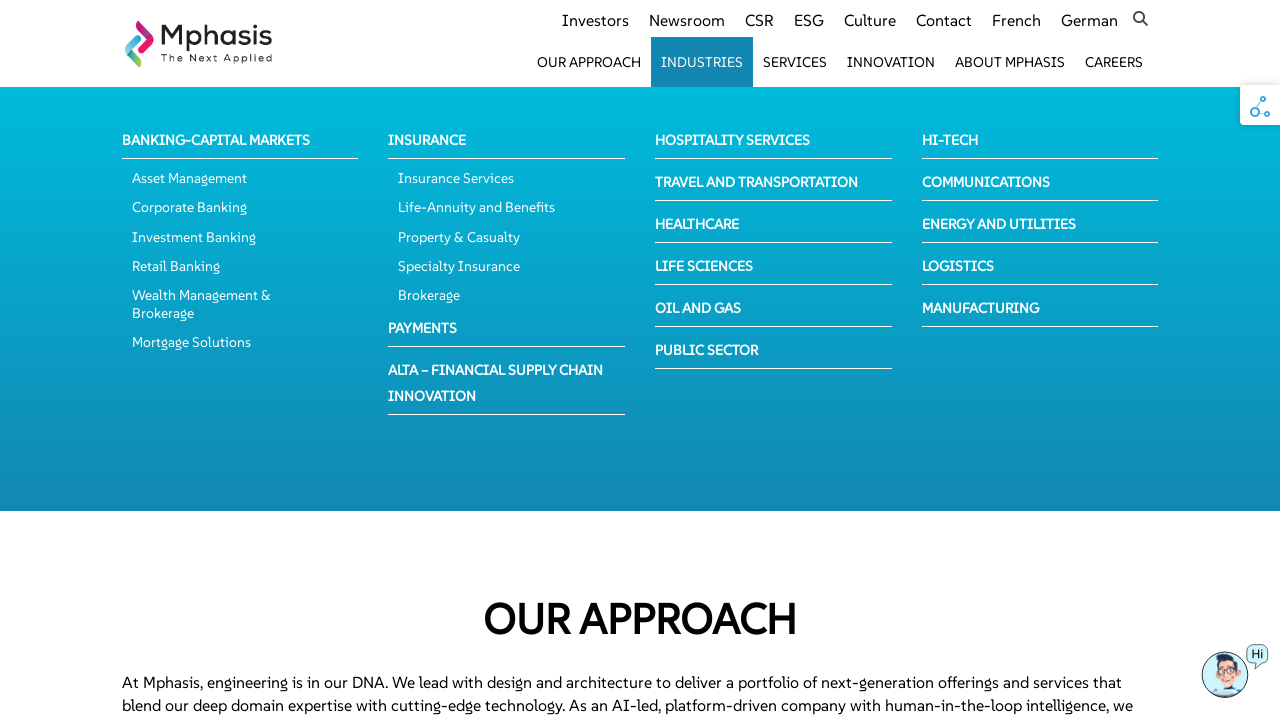

Control-clicked Hi-Tech link to open in new tab at (950, 140) on xpath=//span[contains(text(),'Hi-Tech')]
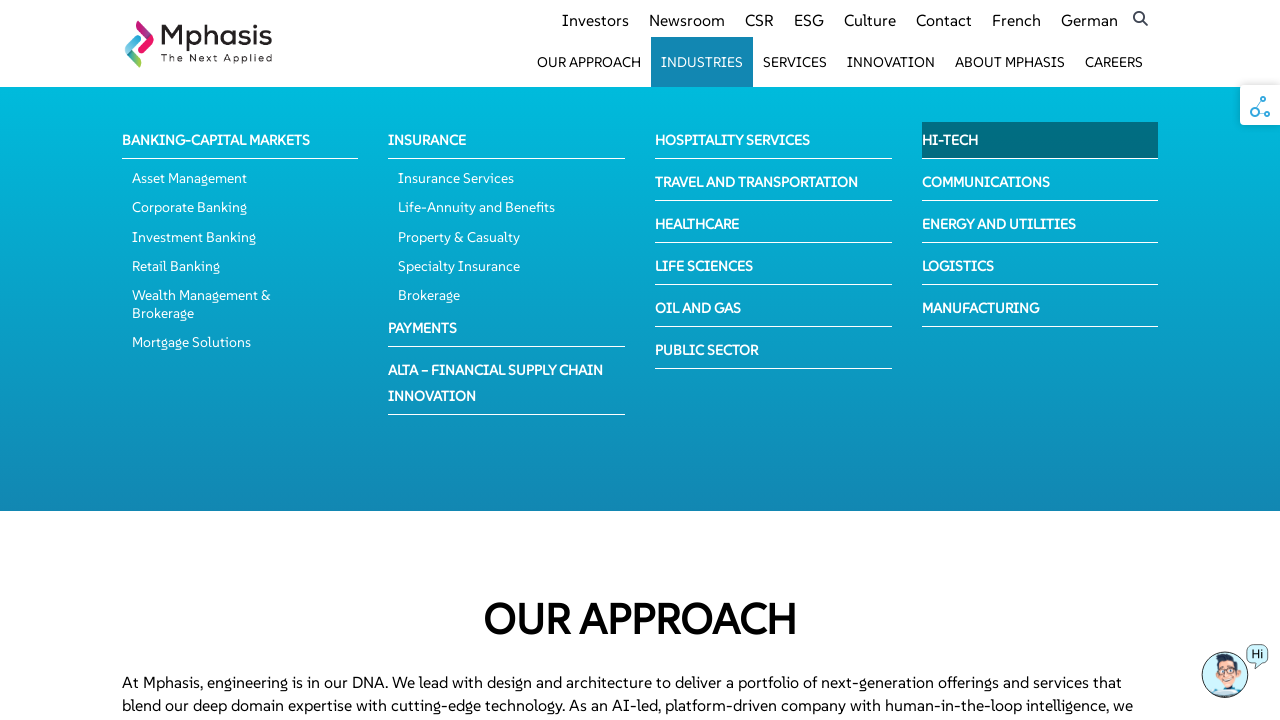

Retrieved all open pages/tabs from context
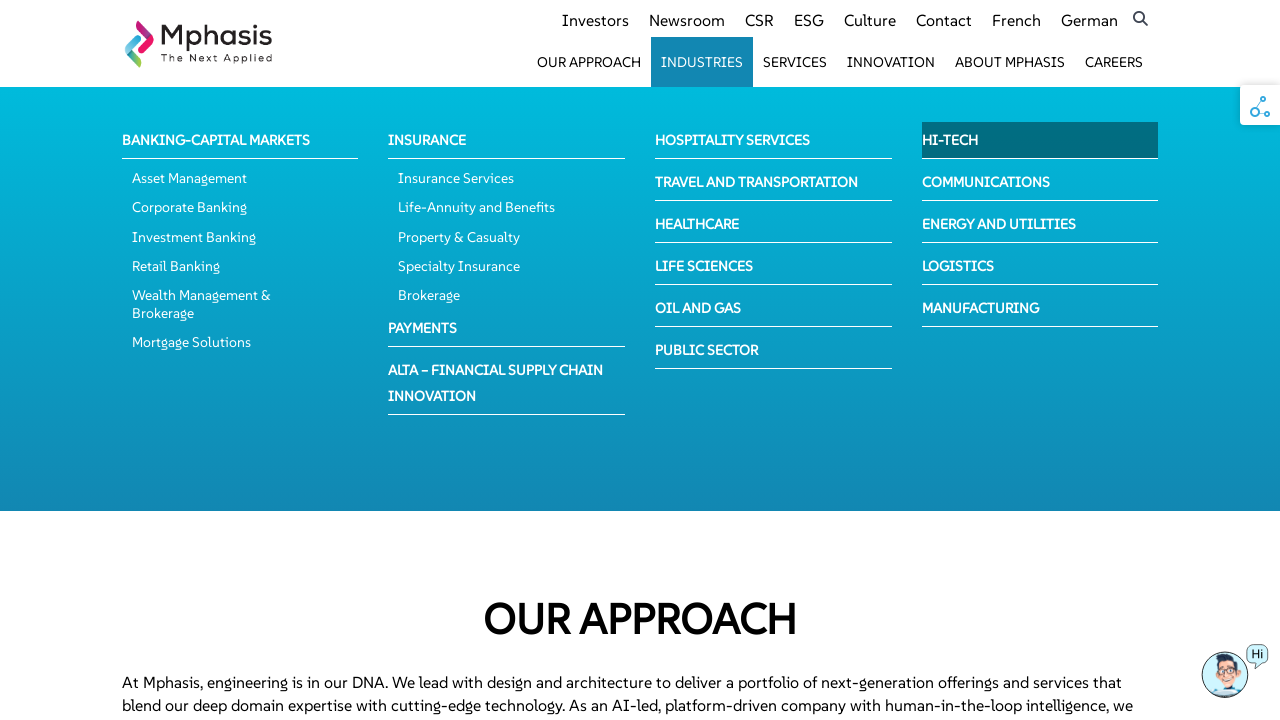

Switched to newly opened tab
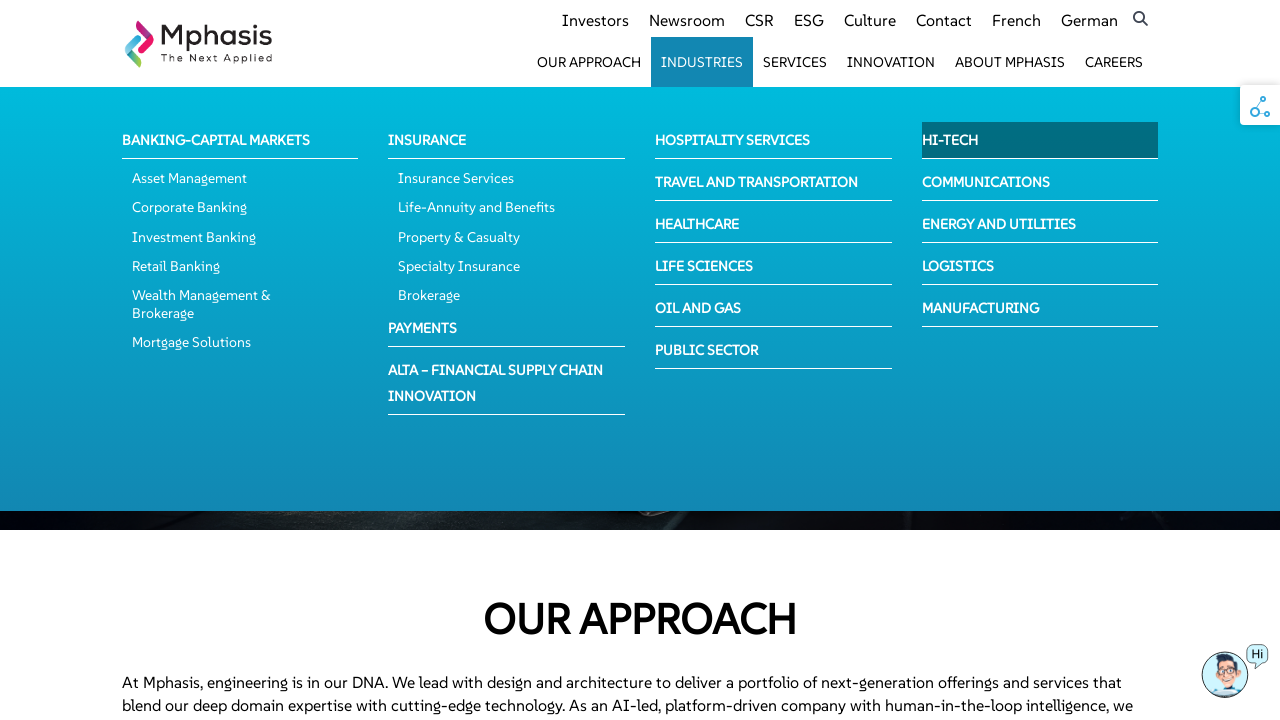

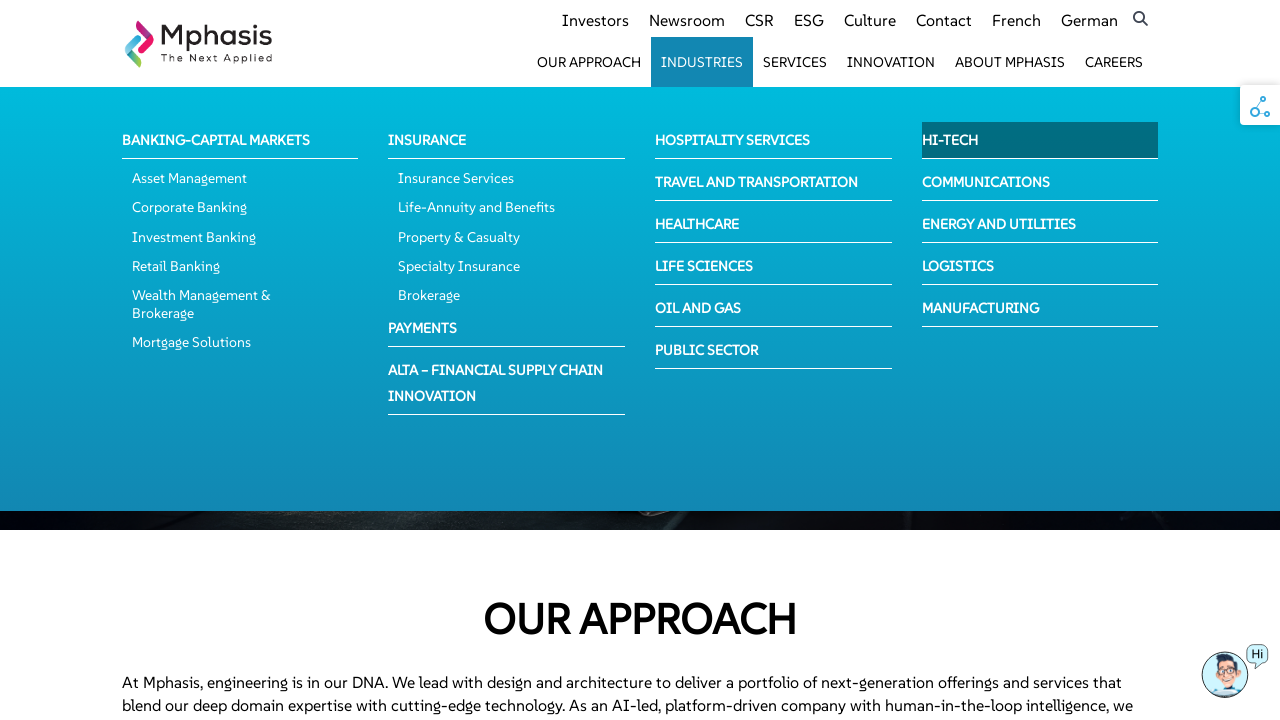